Tests navigation on a test automation practice site by clicking on a YouTube link and then navigating back to verify the header/logo element is present.

Starting URL: https://testautomationpractice.blogspot.com/

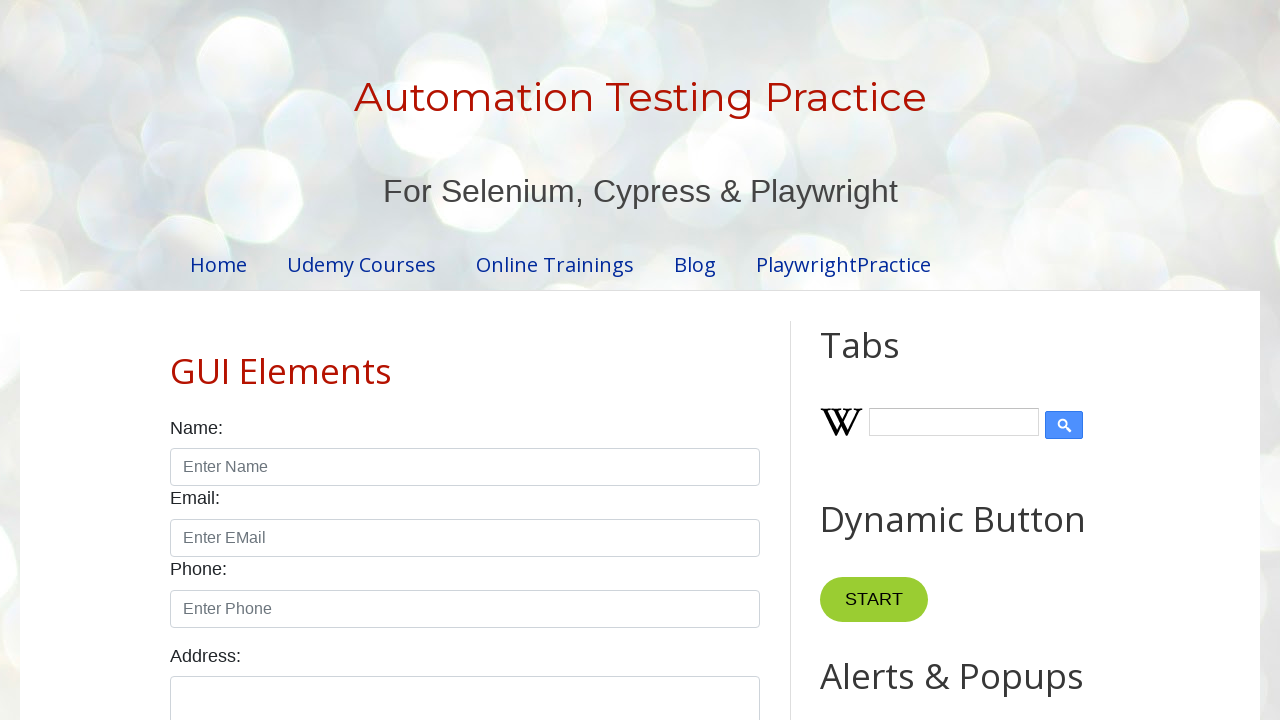

Clicked on YouTube link at (693, 361) on xpath=//div/div/a[text()='Youtube']
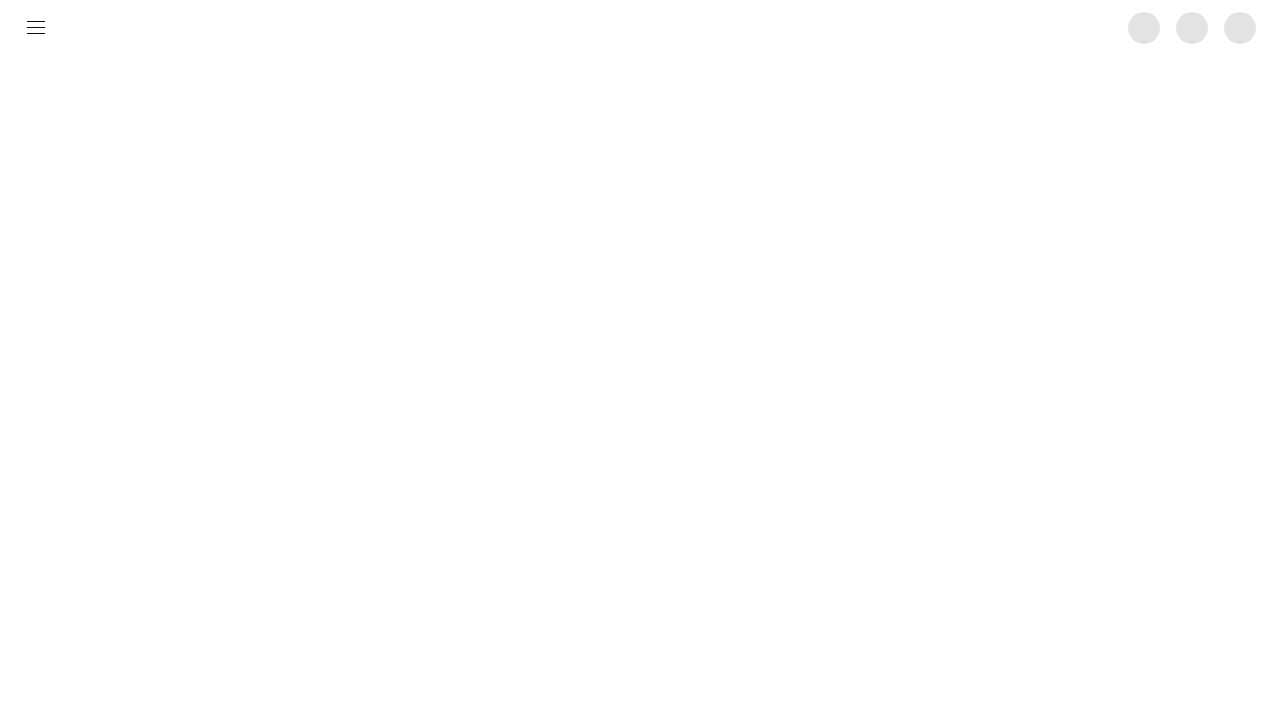

YouTube page loaded
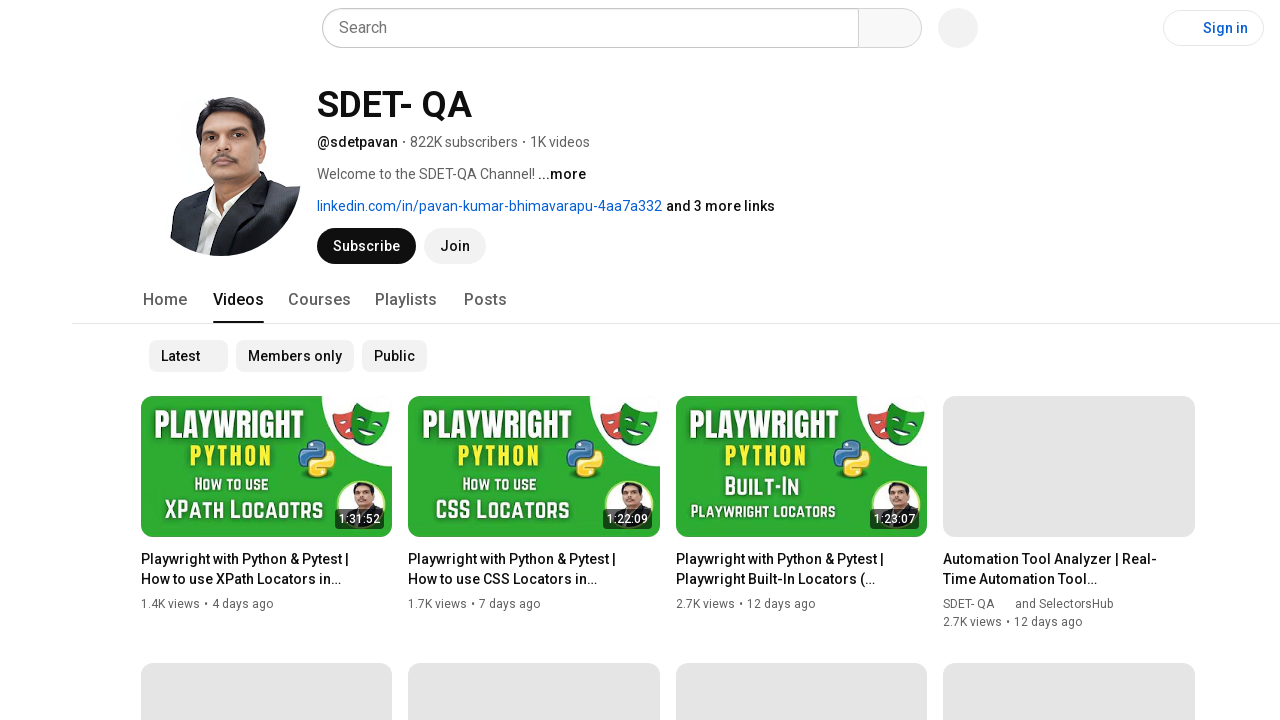

Navigated back to test automation practice site
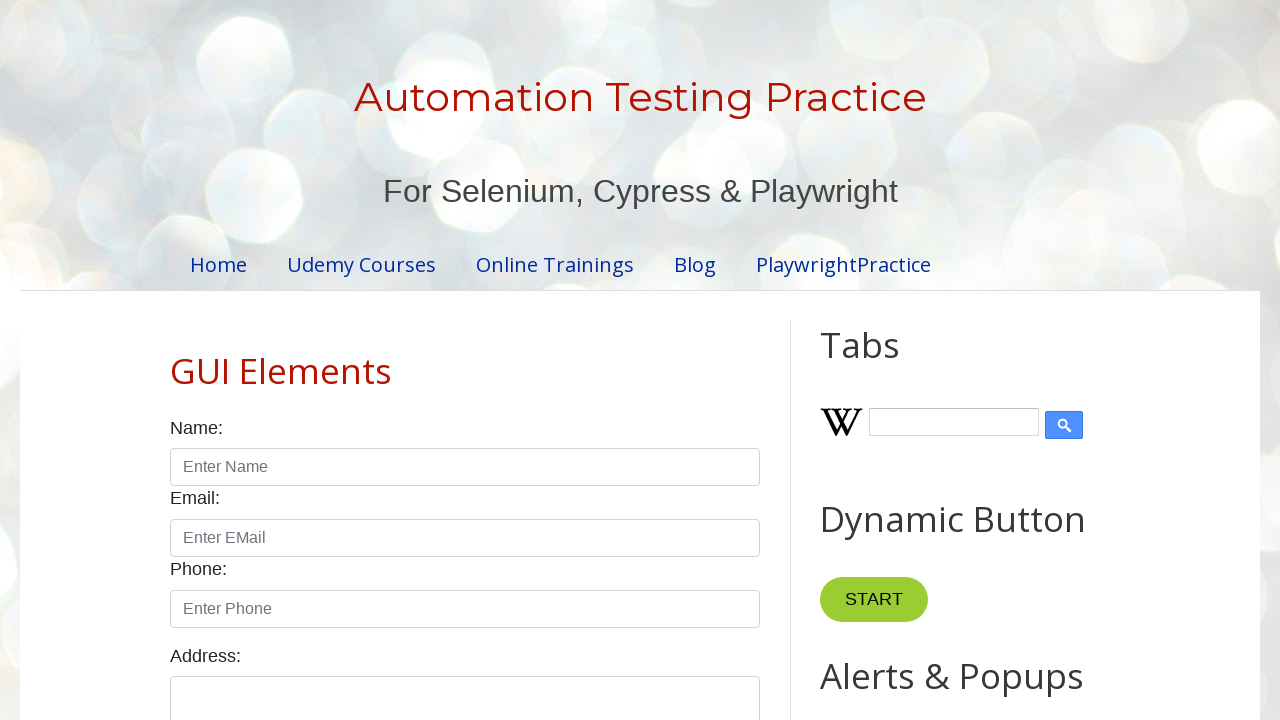

Header/logo element is present and visible
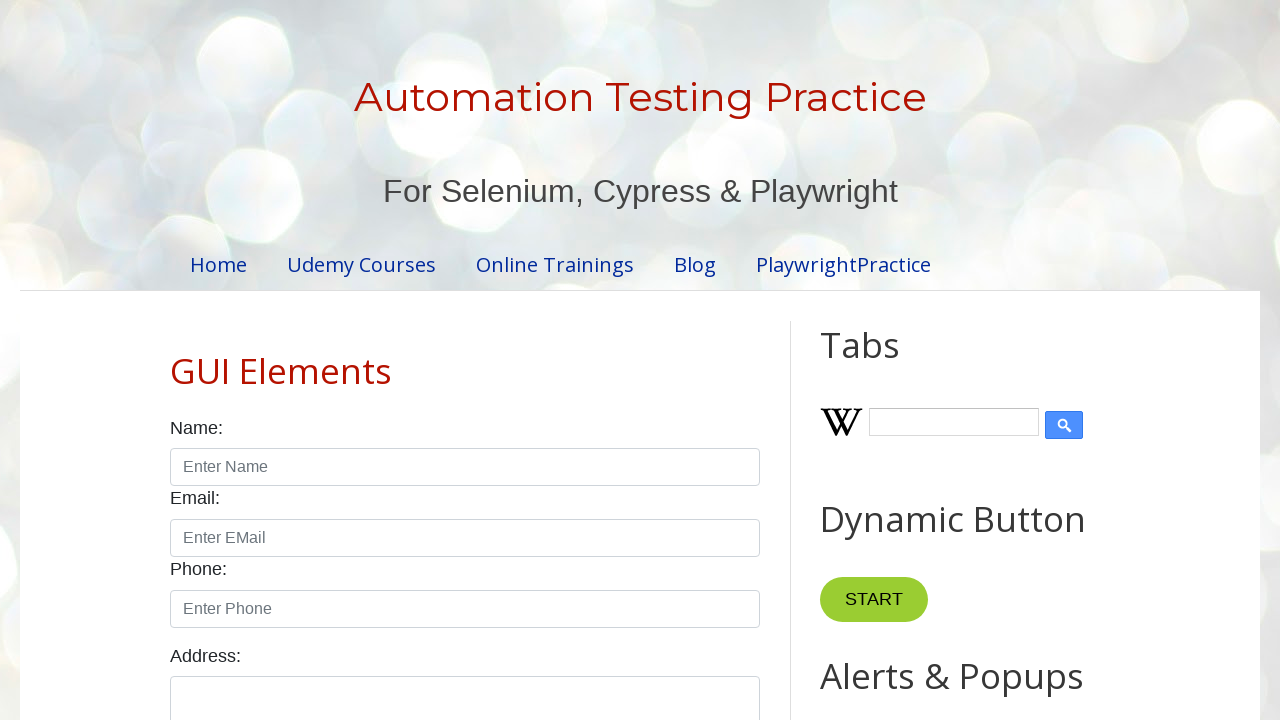

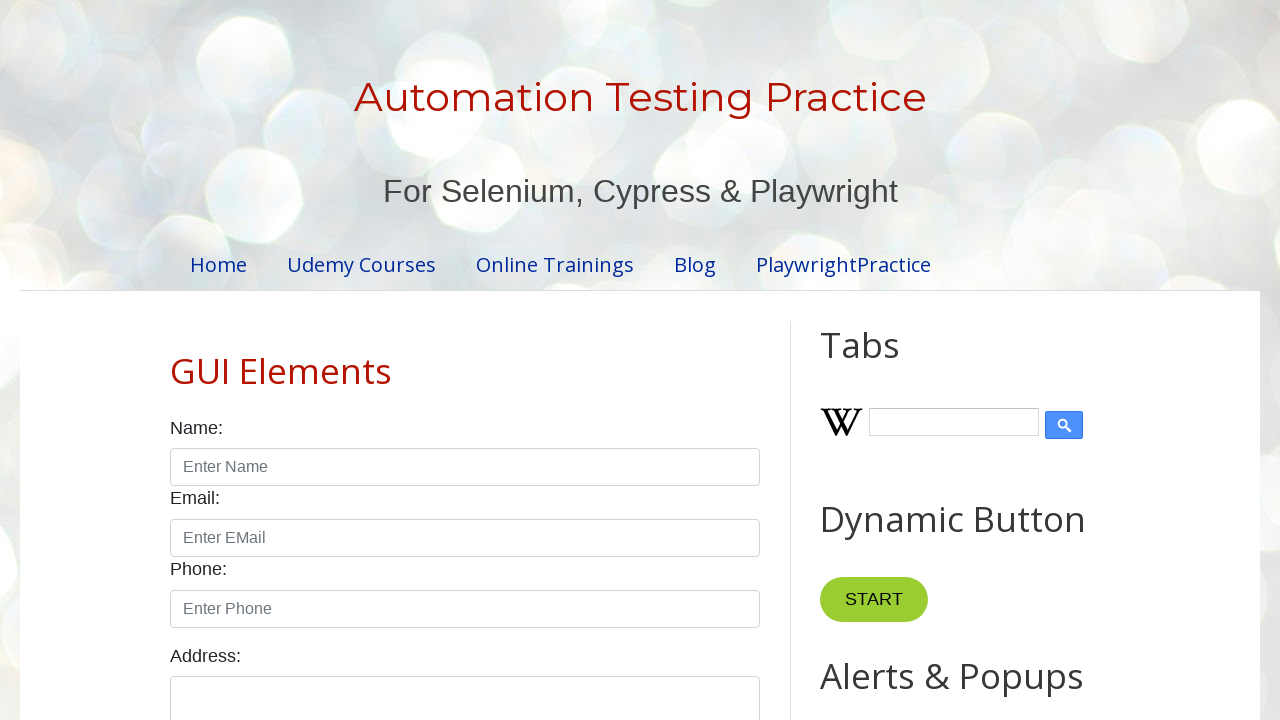